Tests clearing the complete state of all items by checking and unchecking the toggle all

Starting URL: https://demo.playwright.dev/todomvc

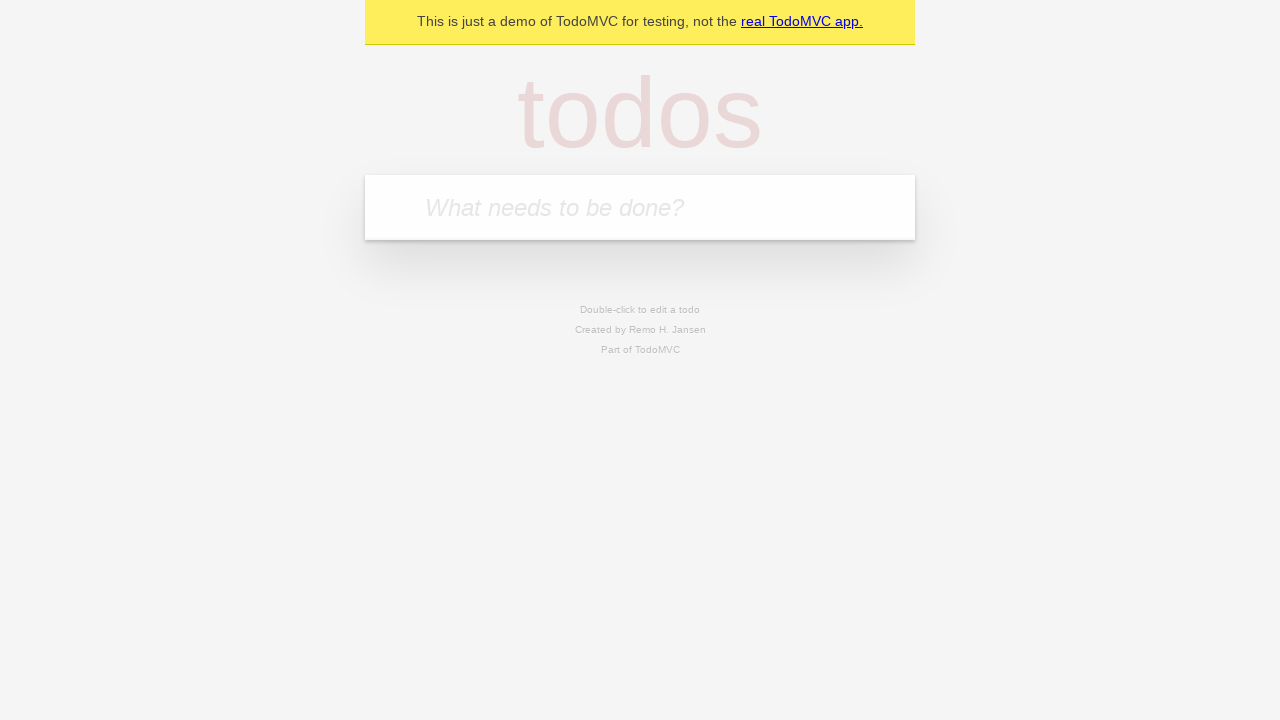

Filled todo input with 'buy some cheese' on internal:attr=[placeholder="What needs to be done?"i]
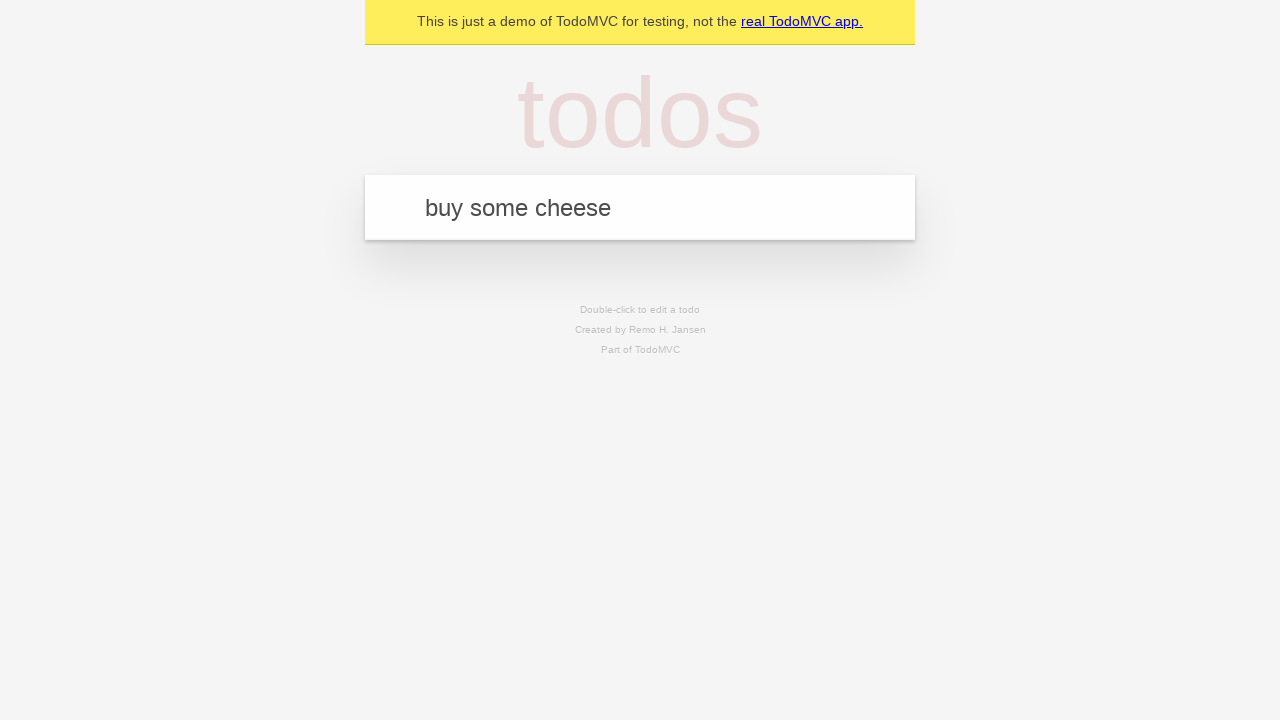

Pressed Enter to add first todo on internal:attr=[placeholder="What needs to be done?"i]
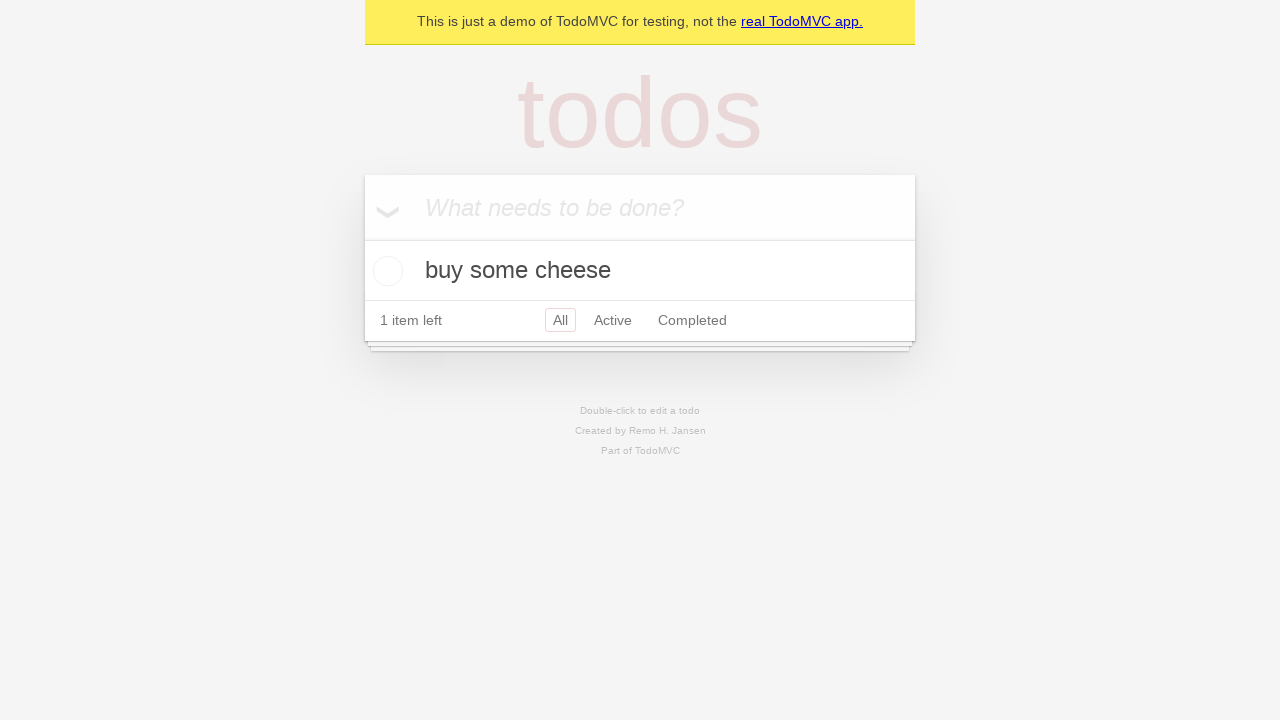

Filled todo input with 'feed the cat' on internal:attr=[placeholder="What needs to be done?"i]
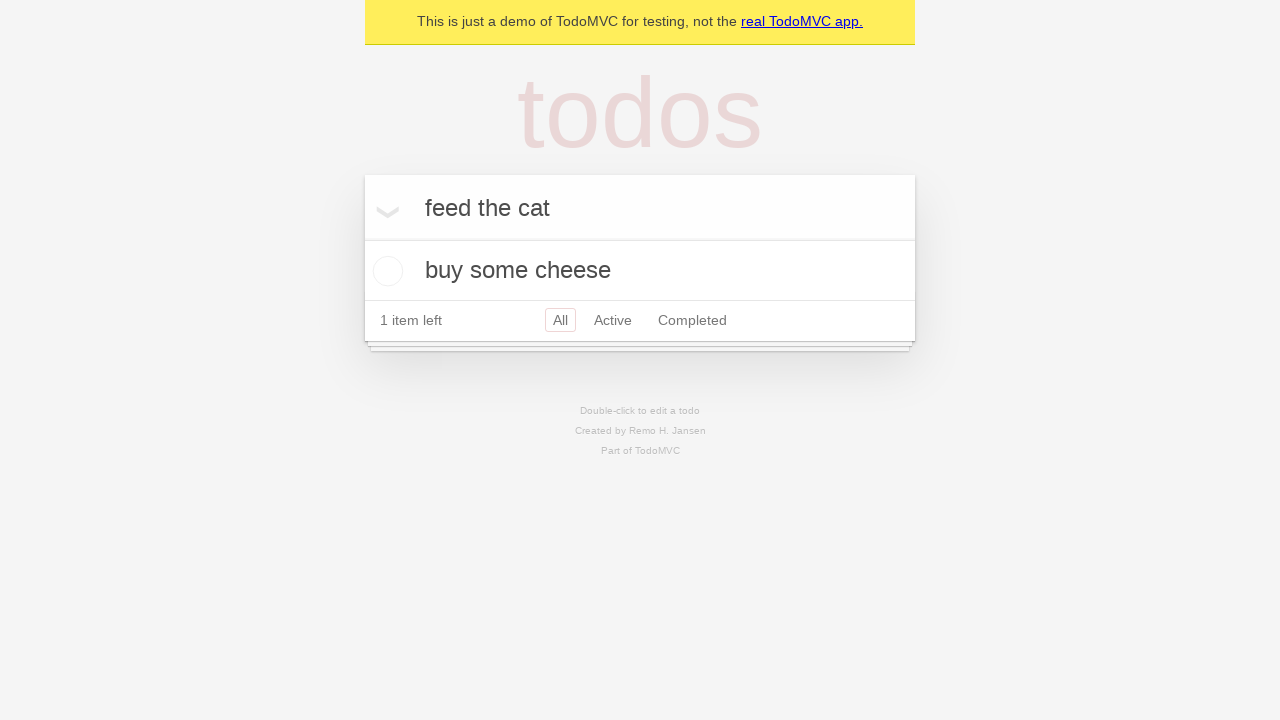

Pressed Enter to add second todo on internal:attr=[placeholder="What needs to be done?"i]
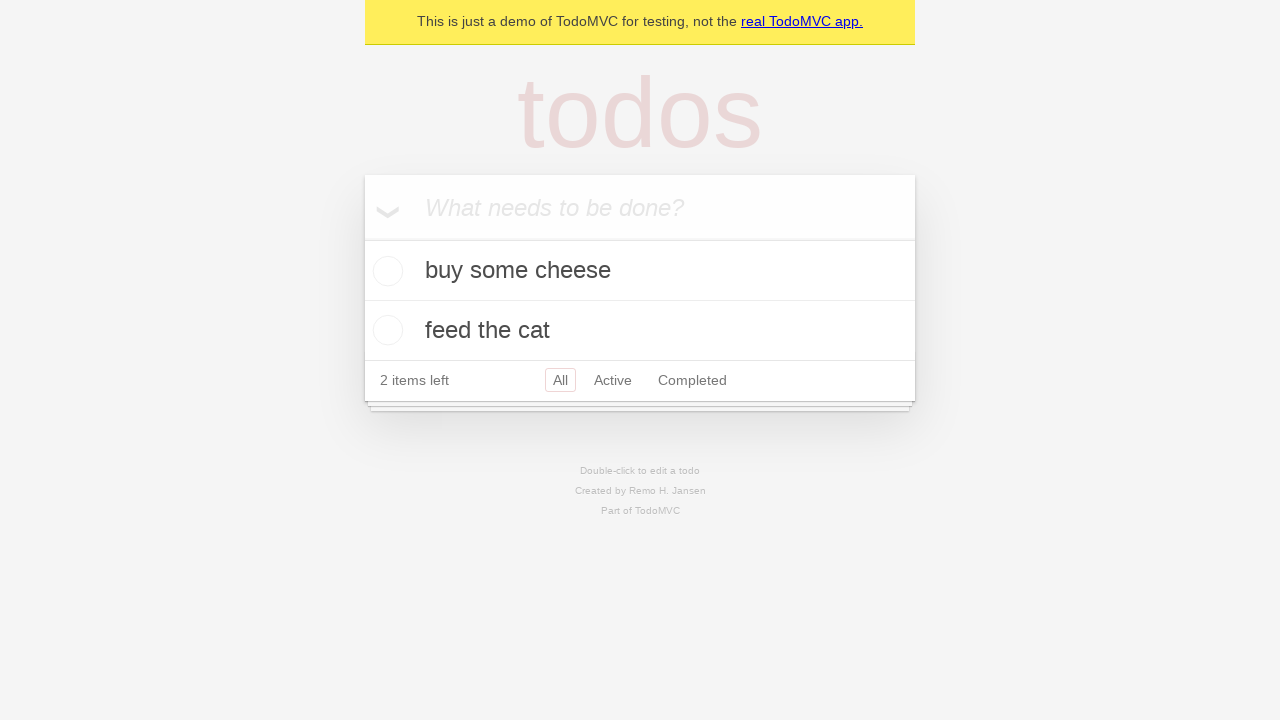

Filled todo input with 'book a doctors appointment' on internal:attr=[placeholder="What needs to be done?"i]
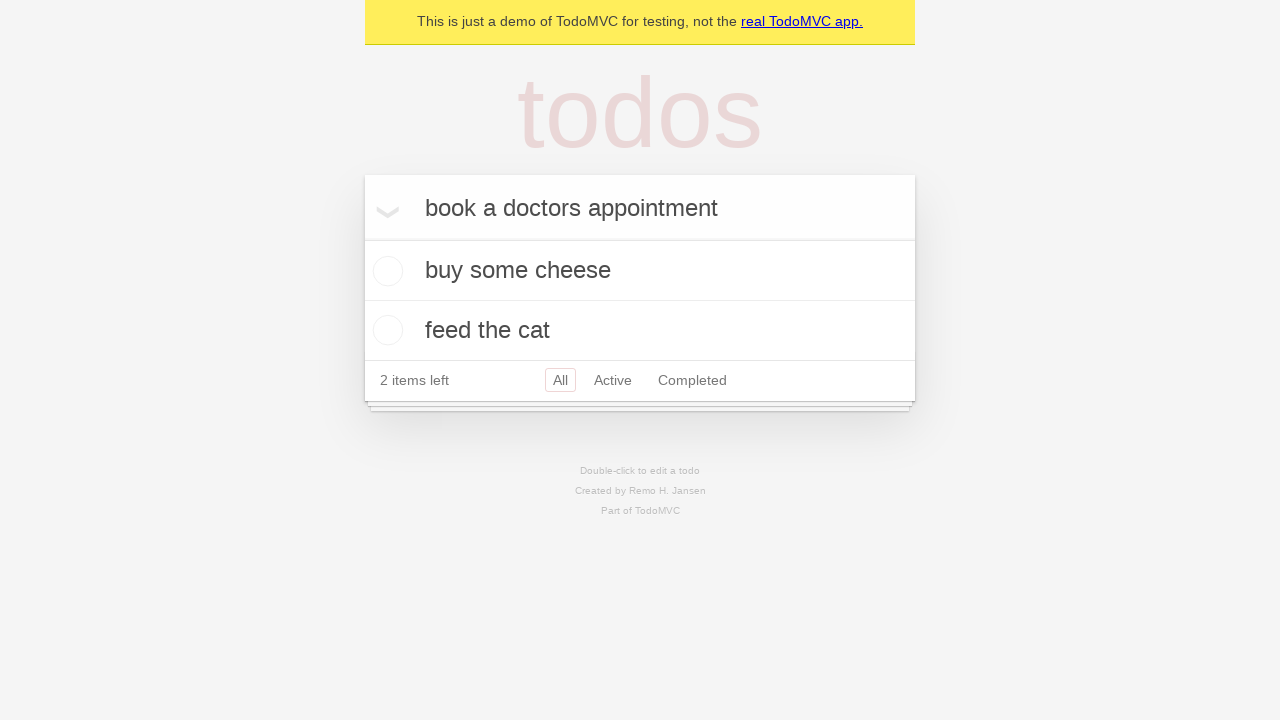

Pressed Enter to add third todo on internal:attr=[placeholder="What needs to be done?"i]
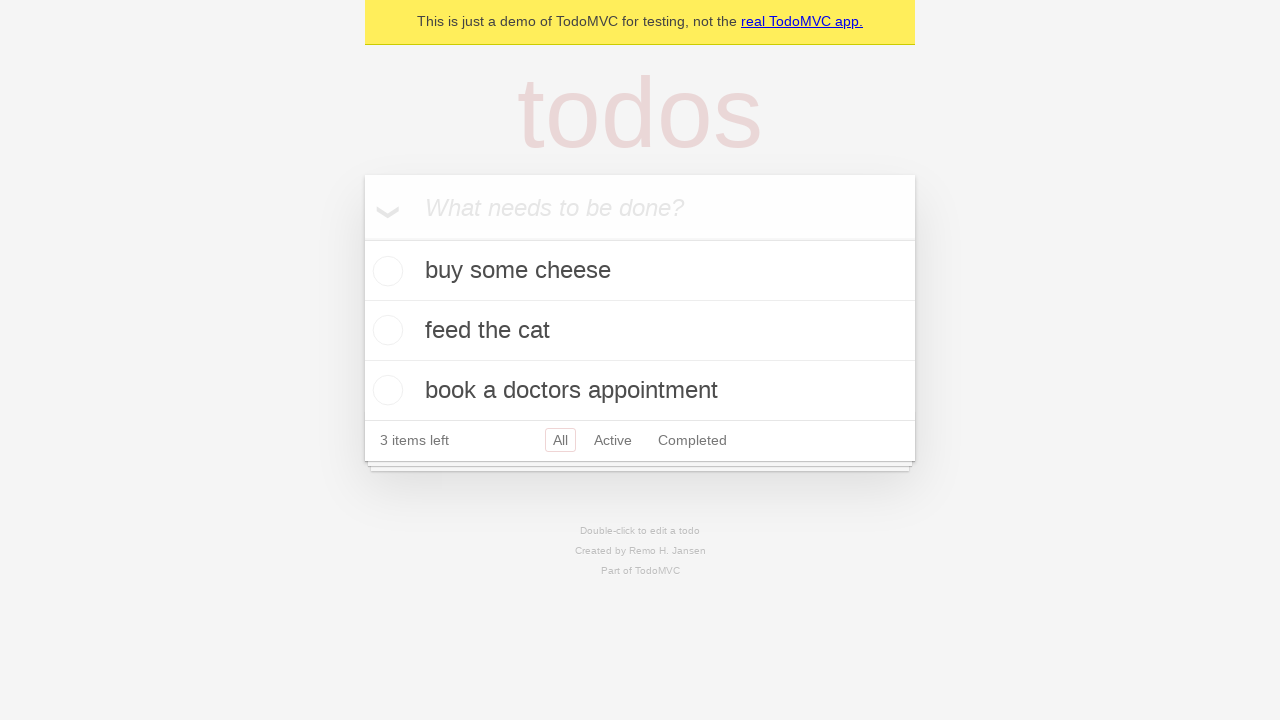

Waited for all three todos to load
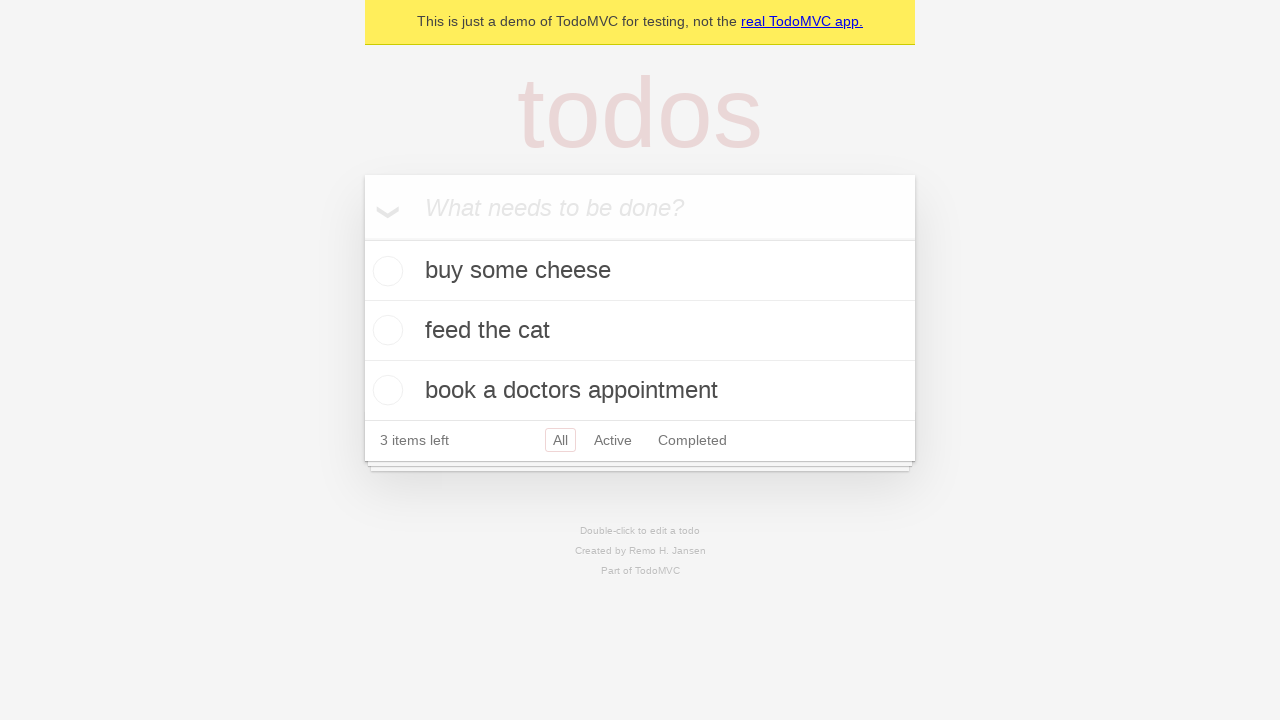

Clicked toggle all to mark all todos as complete at (362, 238) on internal:label="Mark all as complete"i
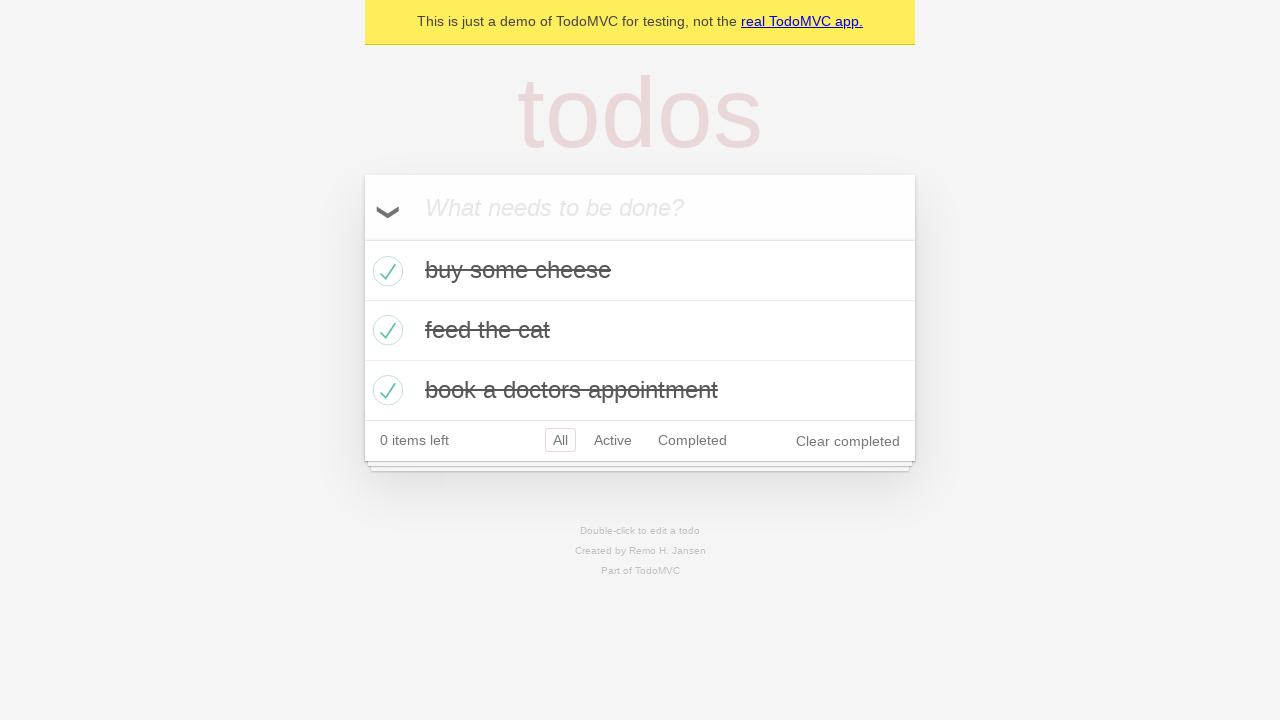

Clicked toggle all to uncheck all todos and clear complete state at (362, 238) on internal:label="Mark all as complete"i
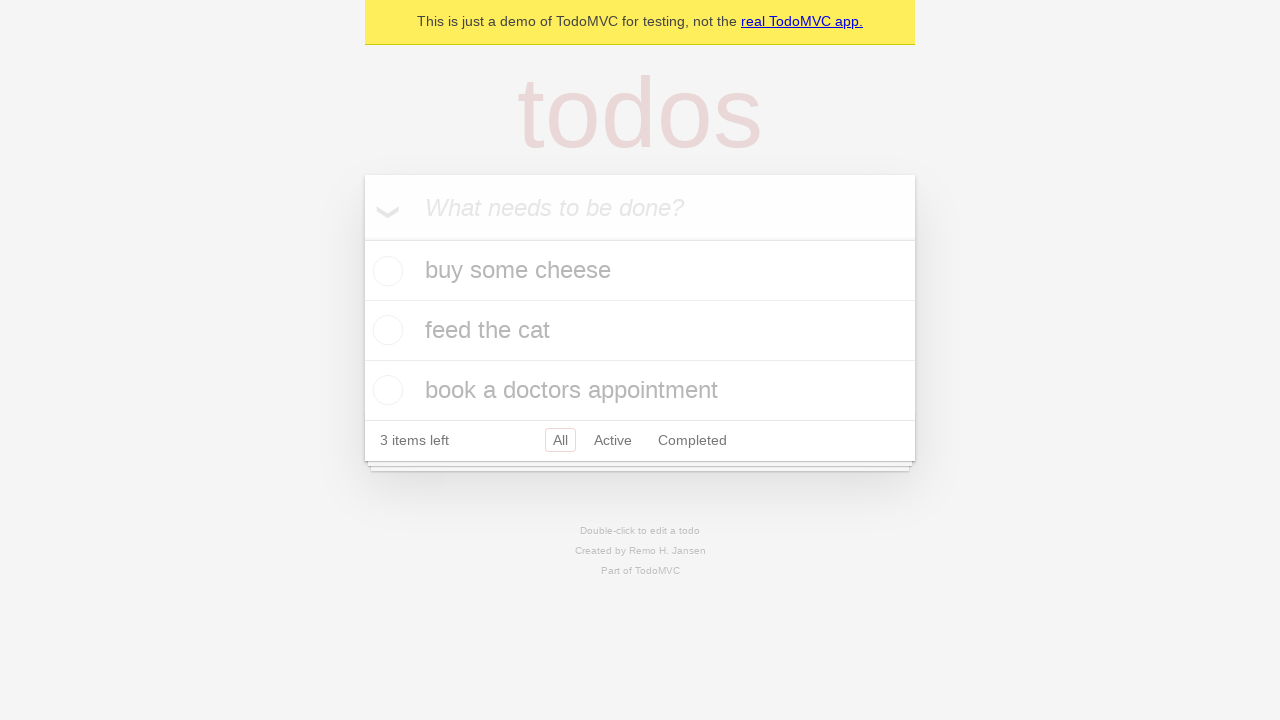

Waited for uncompleted state to settle
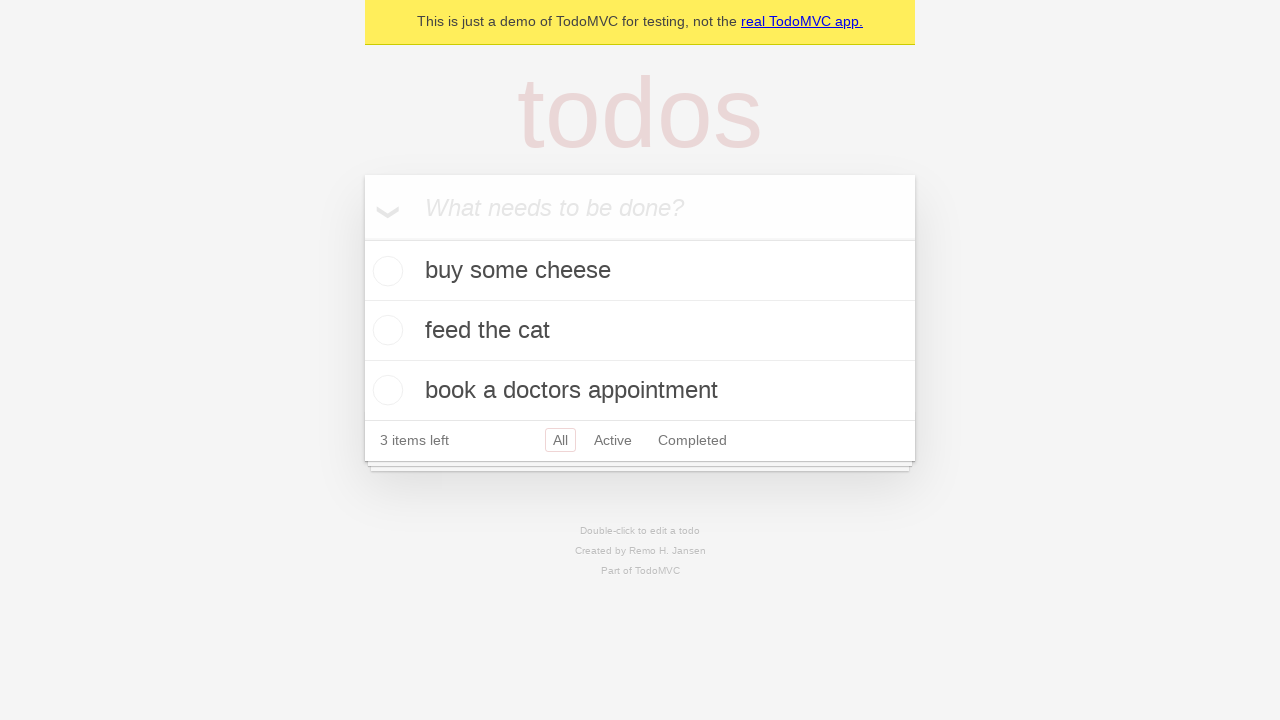

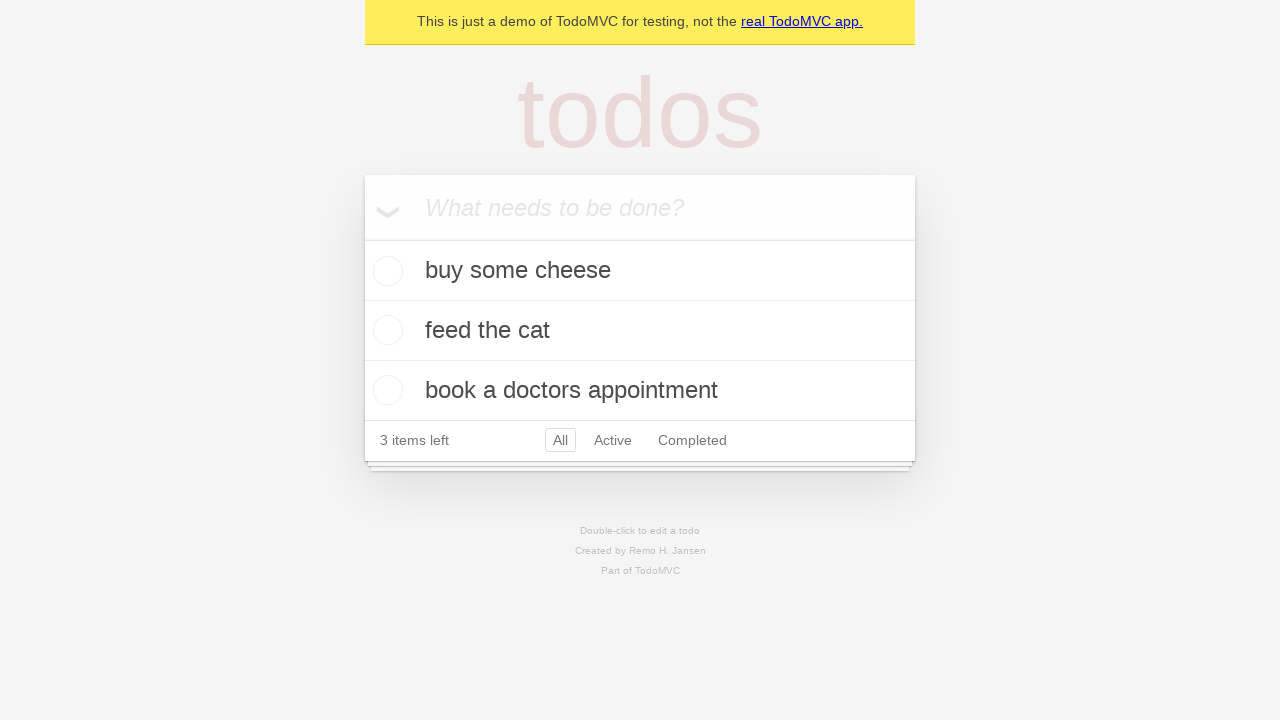